Solves a math captcha by extracting a hidden value, calculating its result, and submitting the form with checkboxes

Starting URL: http://suninjuly.github.io/get_attribute.html

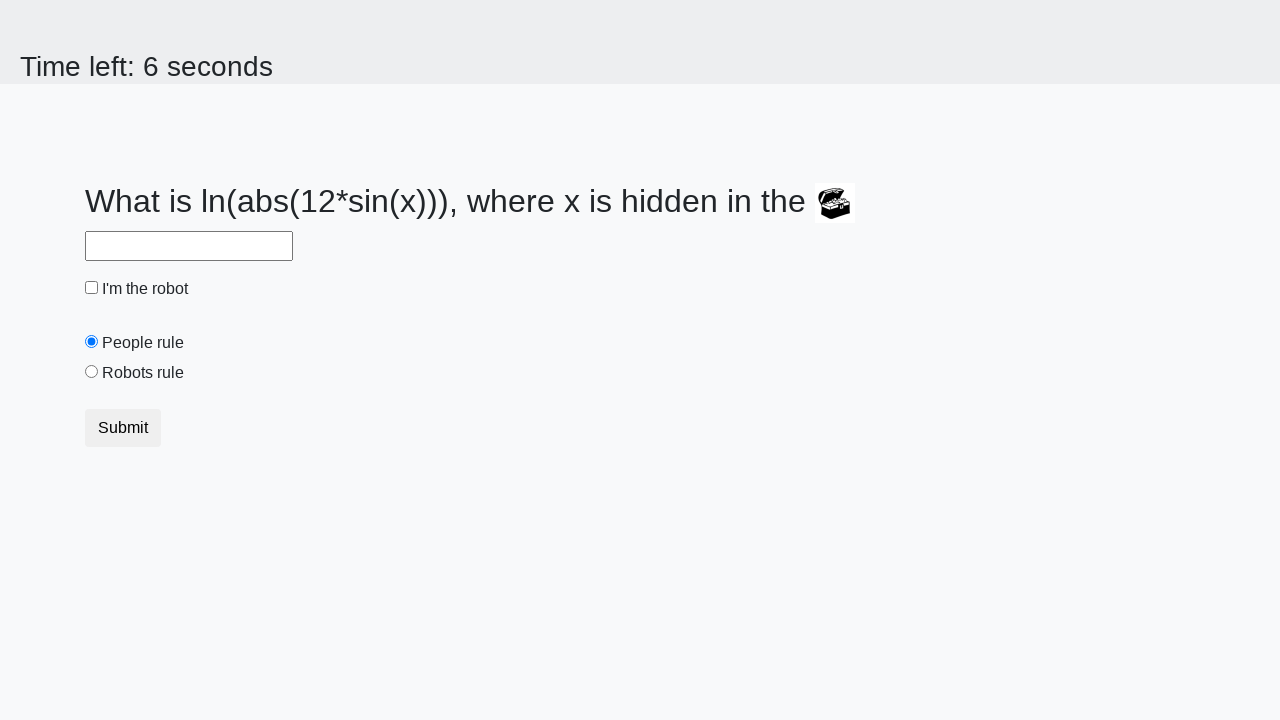

Extracted hidden value from treasure element
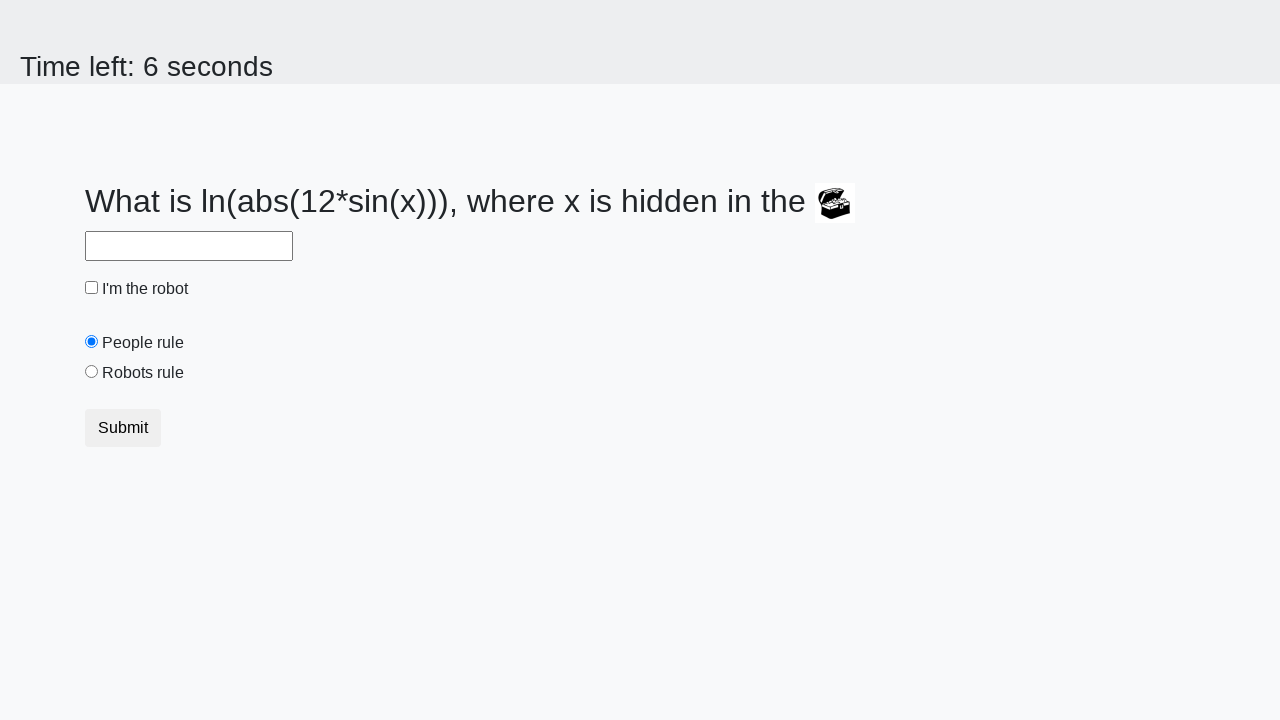

Calculated math captcha result using logarithm and sine functions
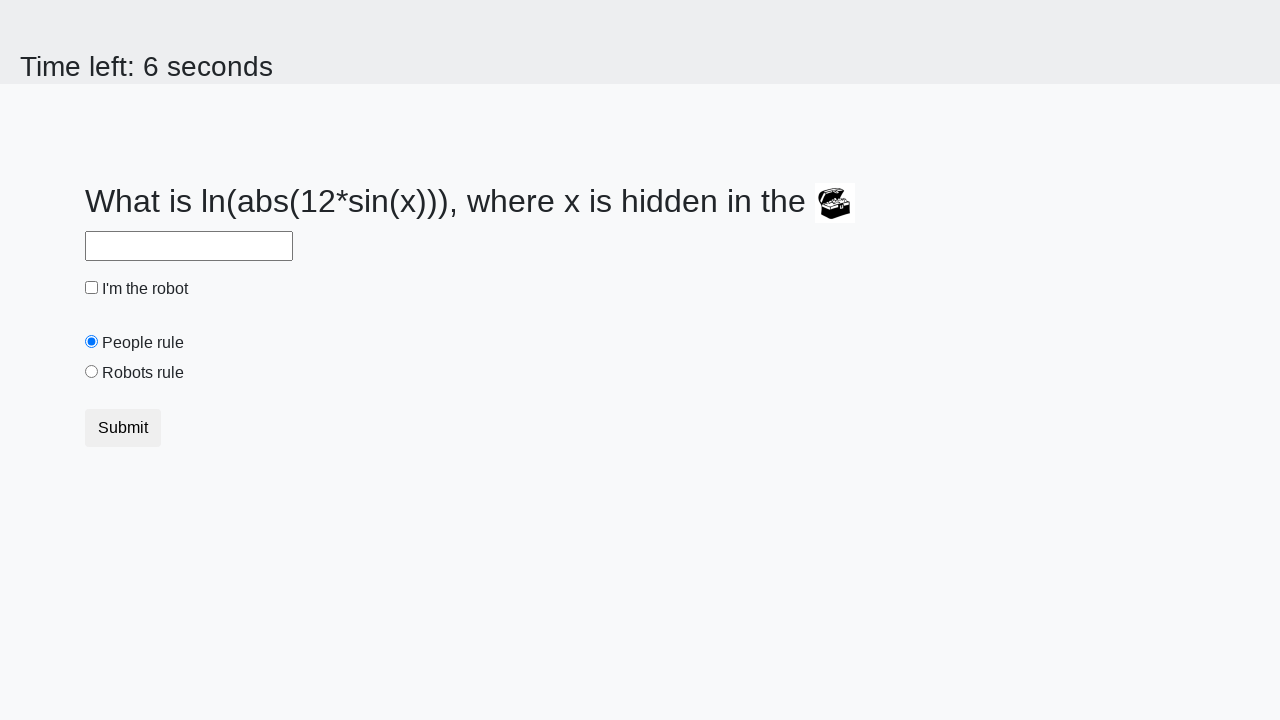

Filled answer field with calculated value on #answer
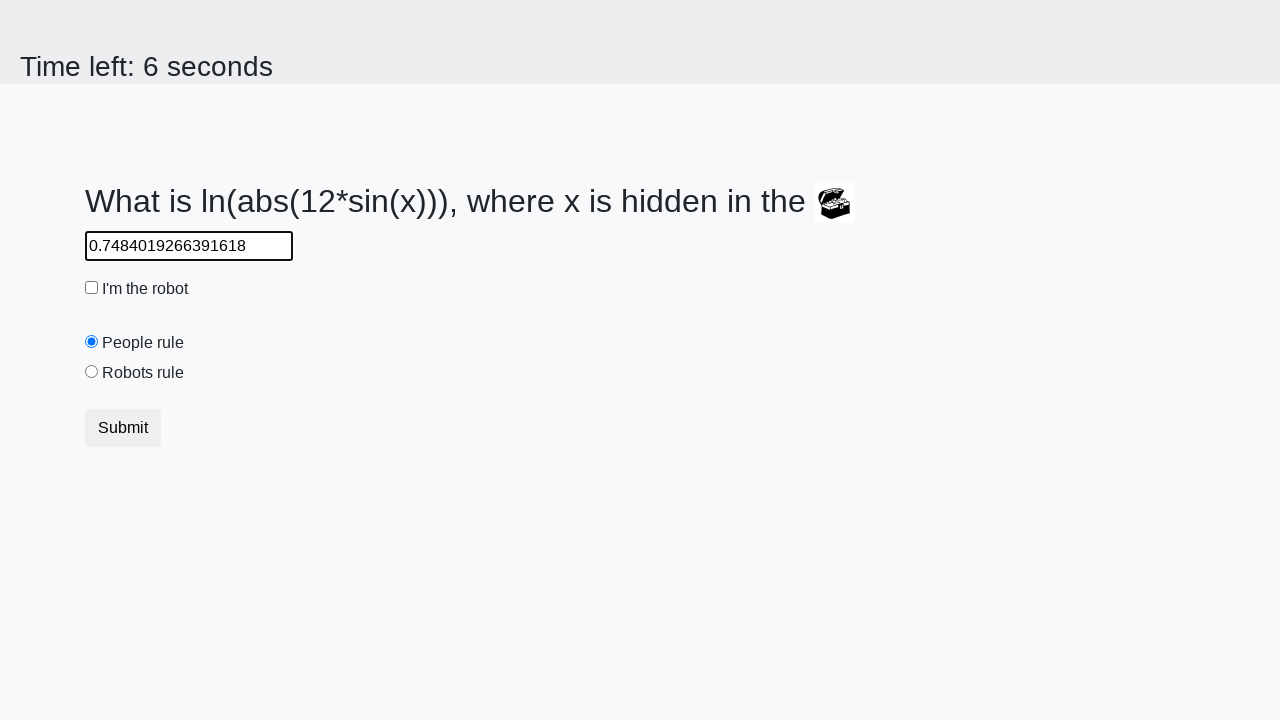

Clicked robot checkbox at (92, 288) on #robotCheckbox
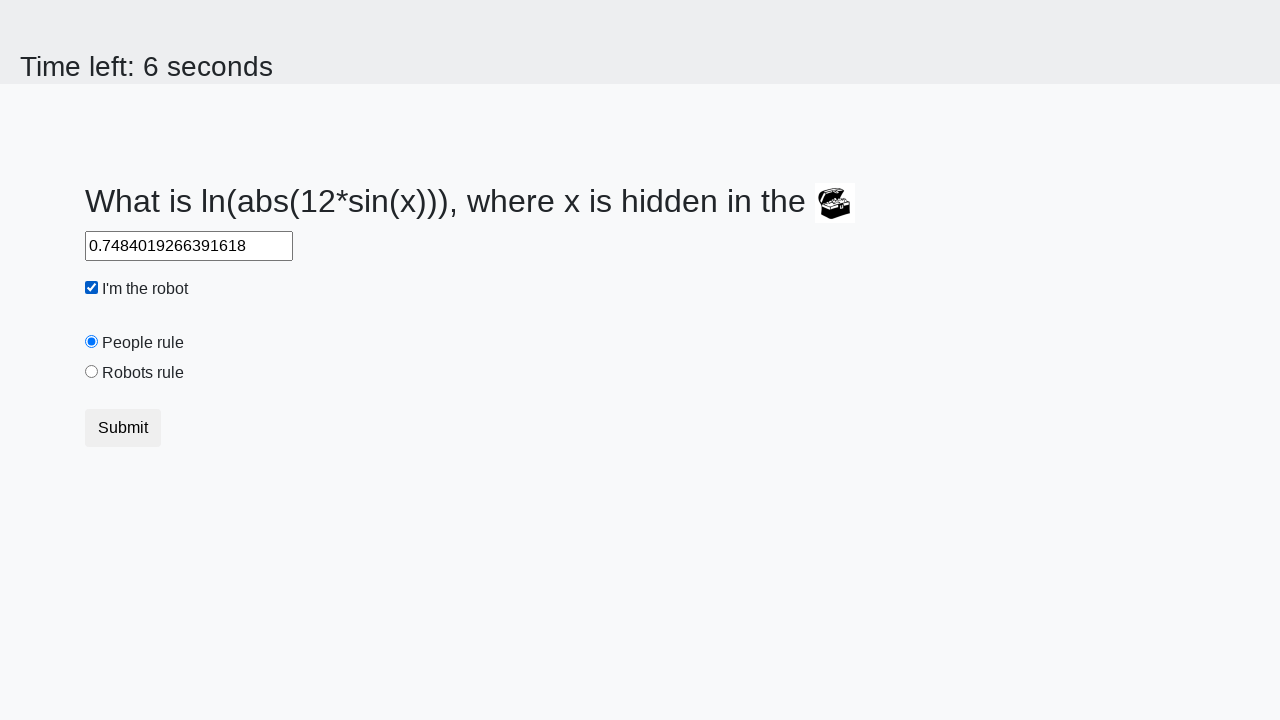

Clicked robots rule radio button at (92, 372) on #robotsRule
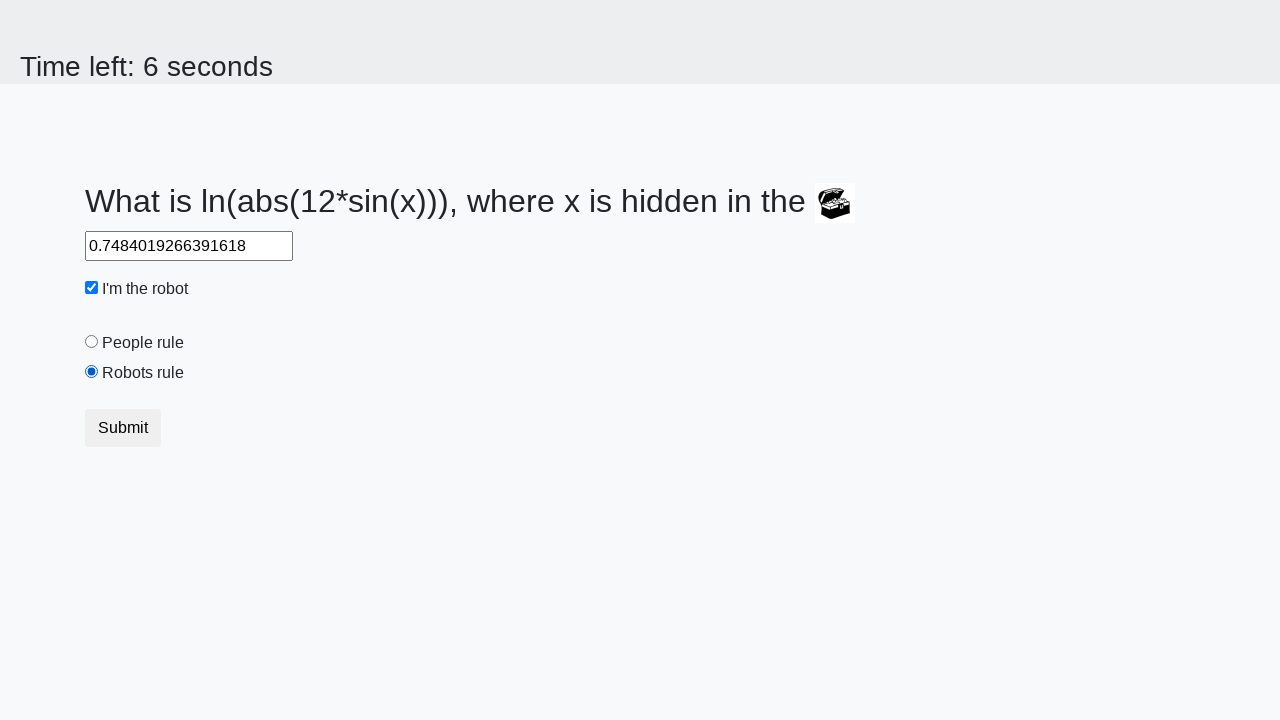

Clicked submit button to complete form at (123, 428) on button.btn
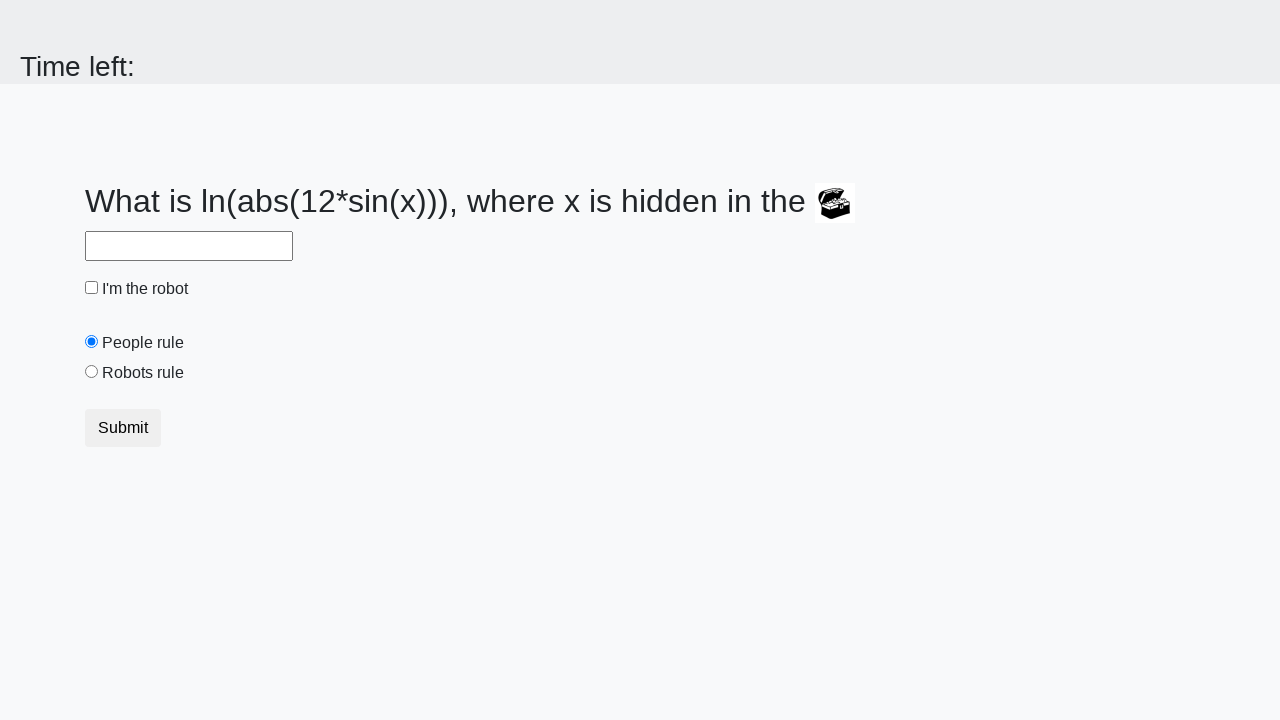

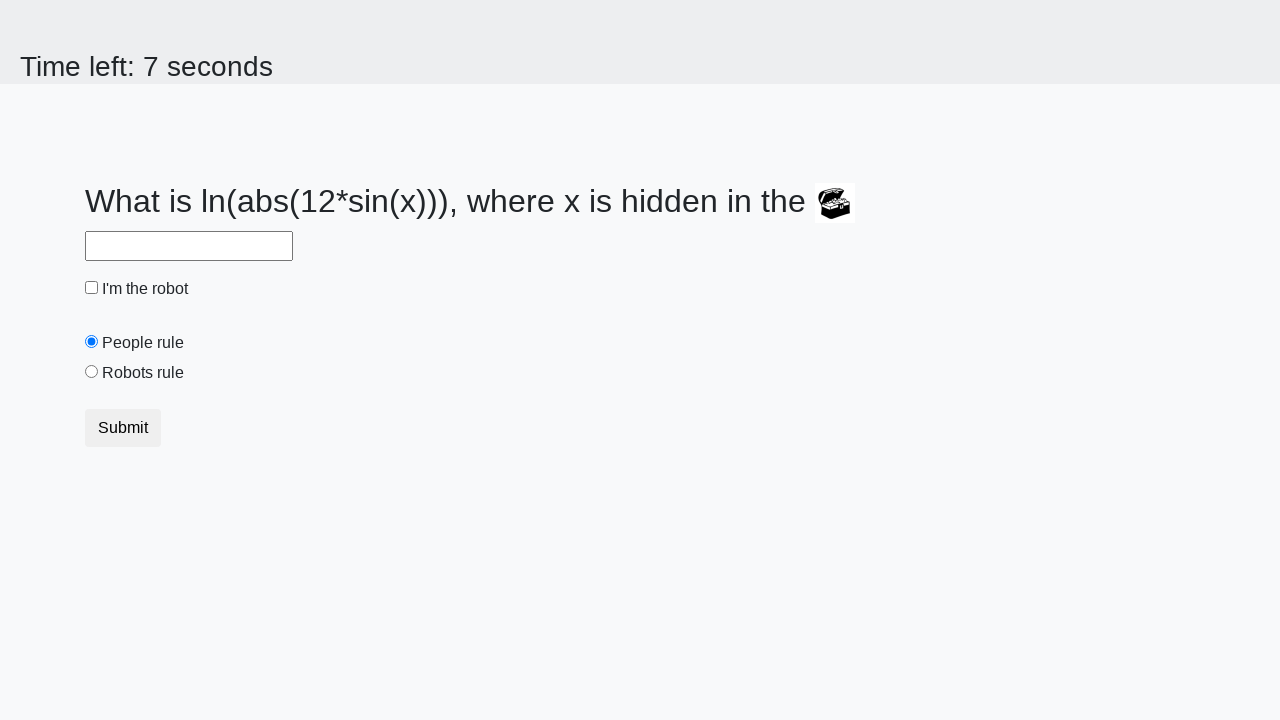